Tests that the login page loads correctly and the Login title is visible on the OrangeHRM demo site

Starting URL: https://opensource-demo.orangehrmlive.com/

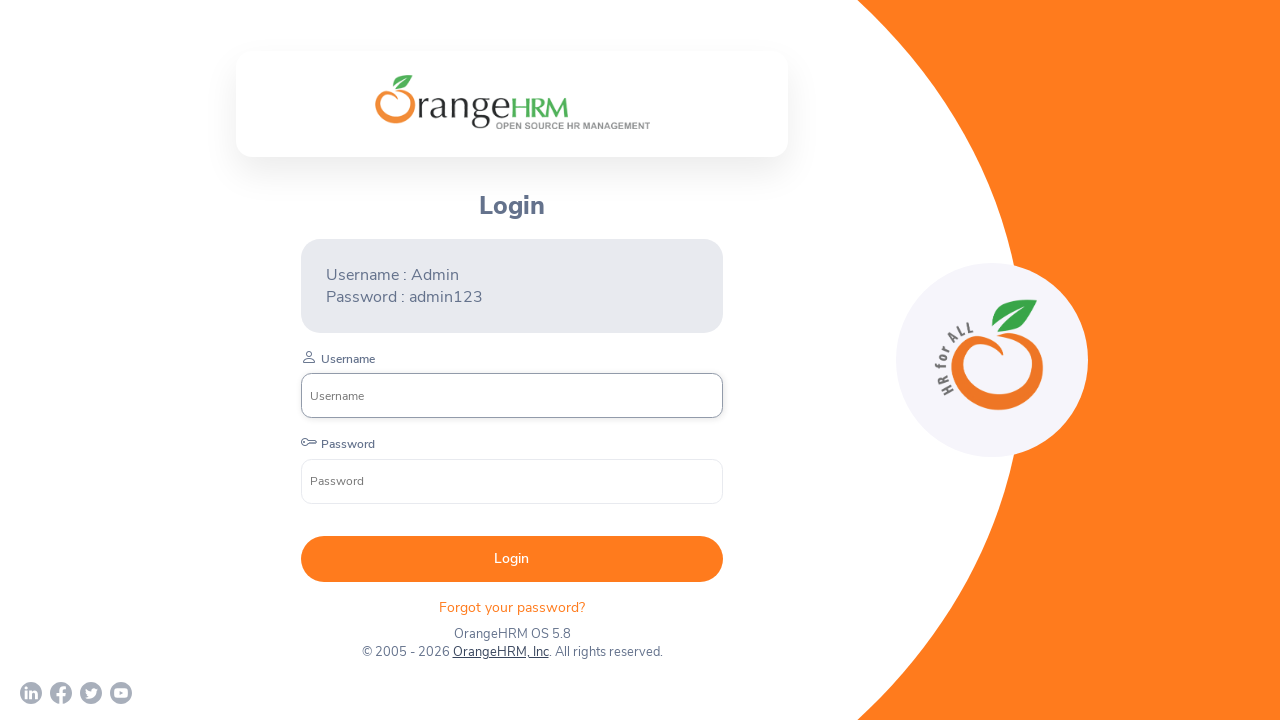

Waited for login title element to load on OrangeHRM demo site
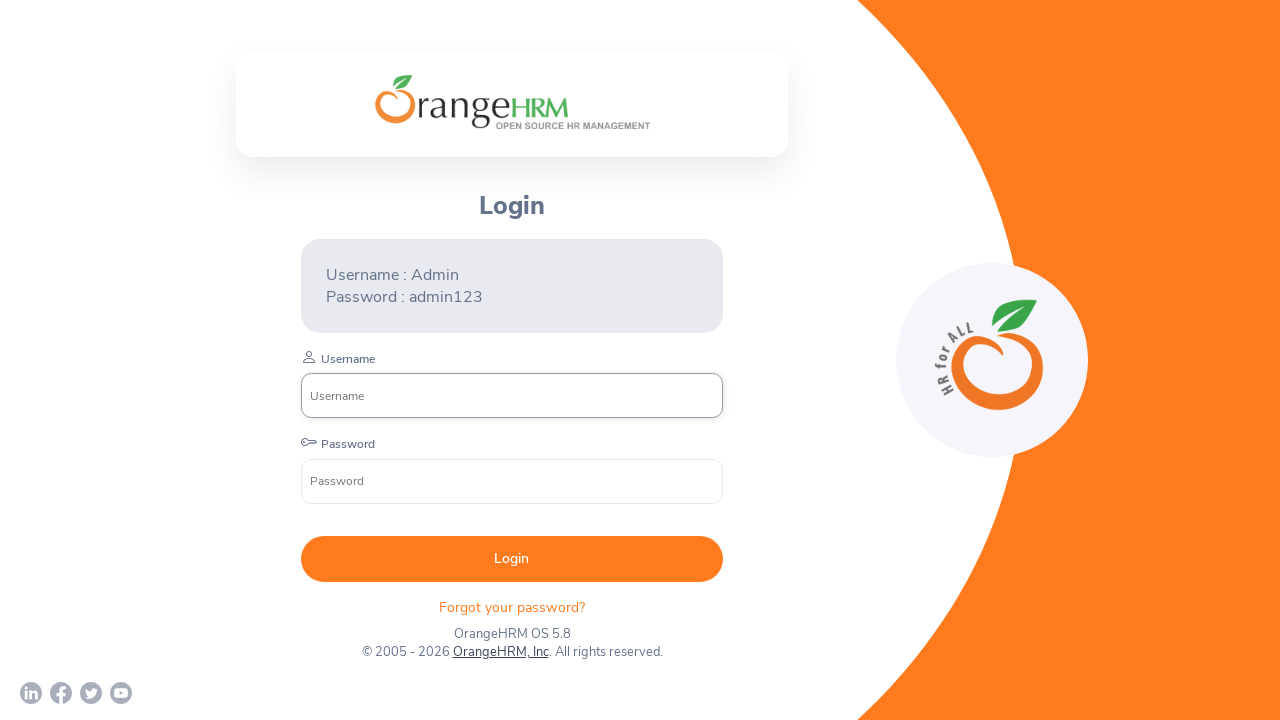

Located the Login title element
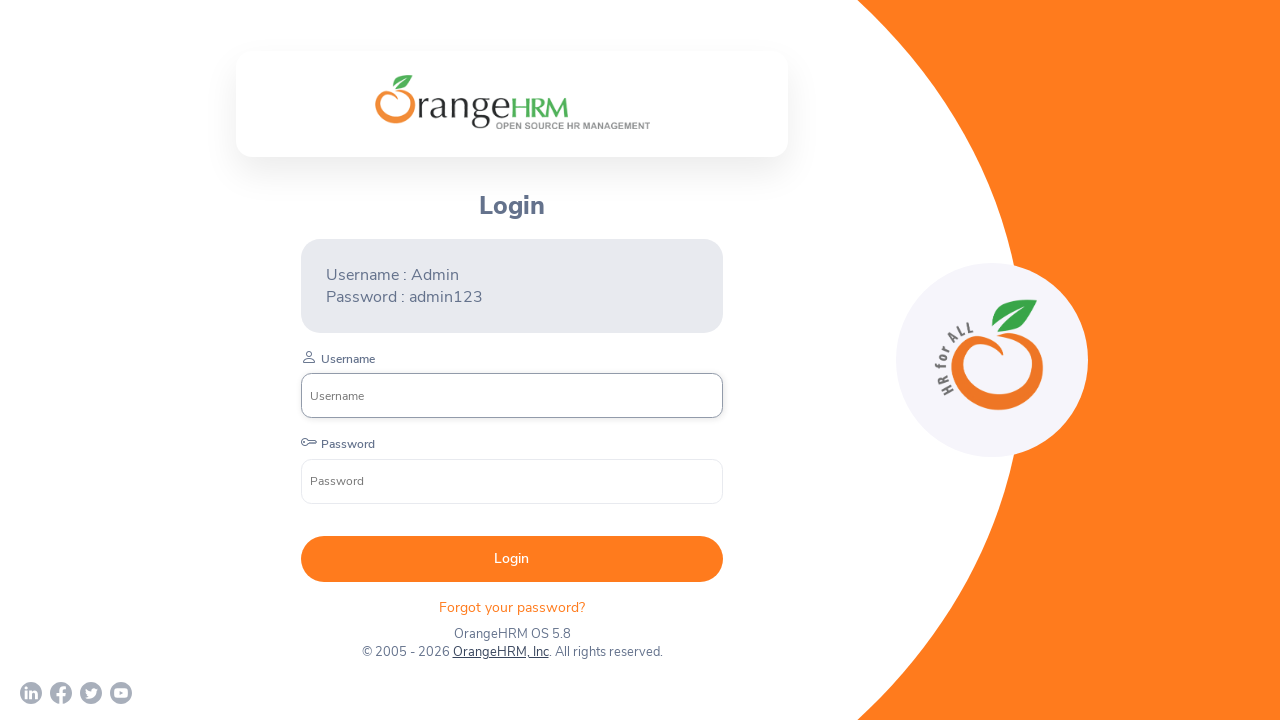

Verified that the Login title is visible on the page
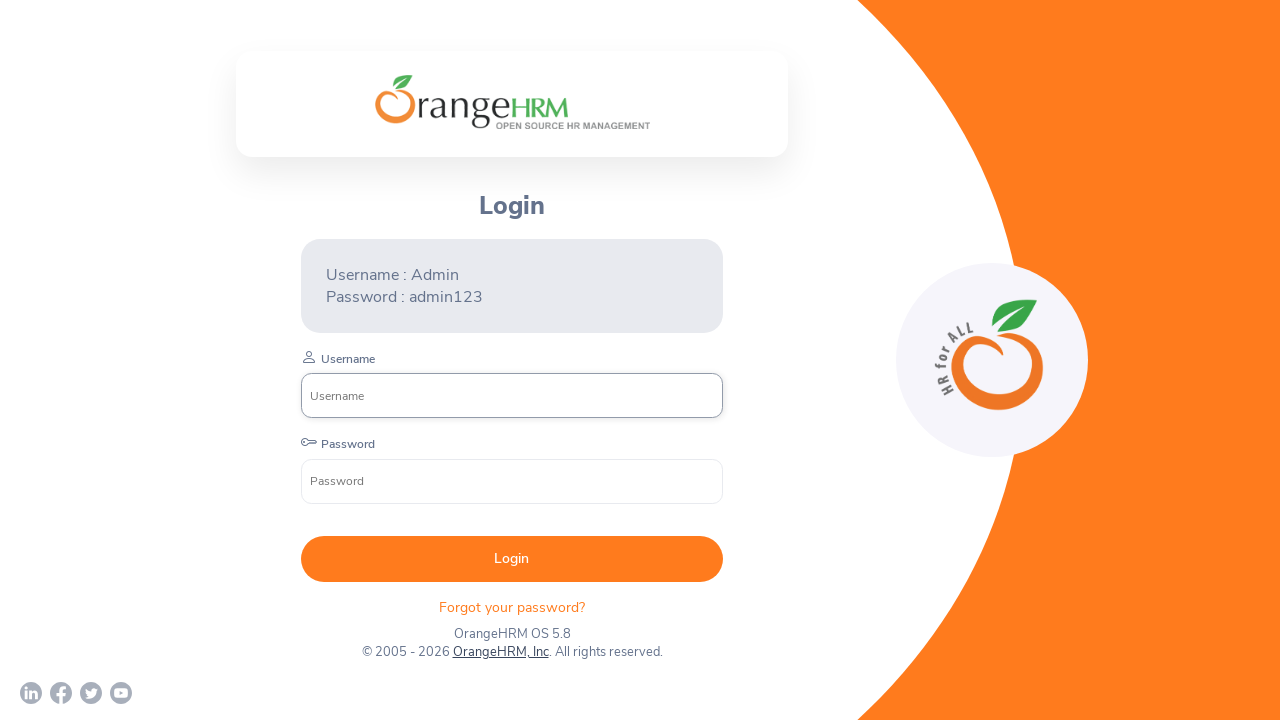

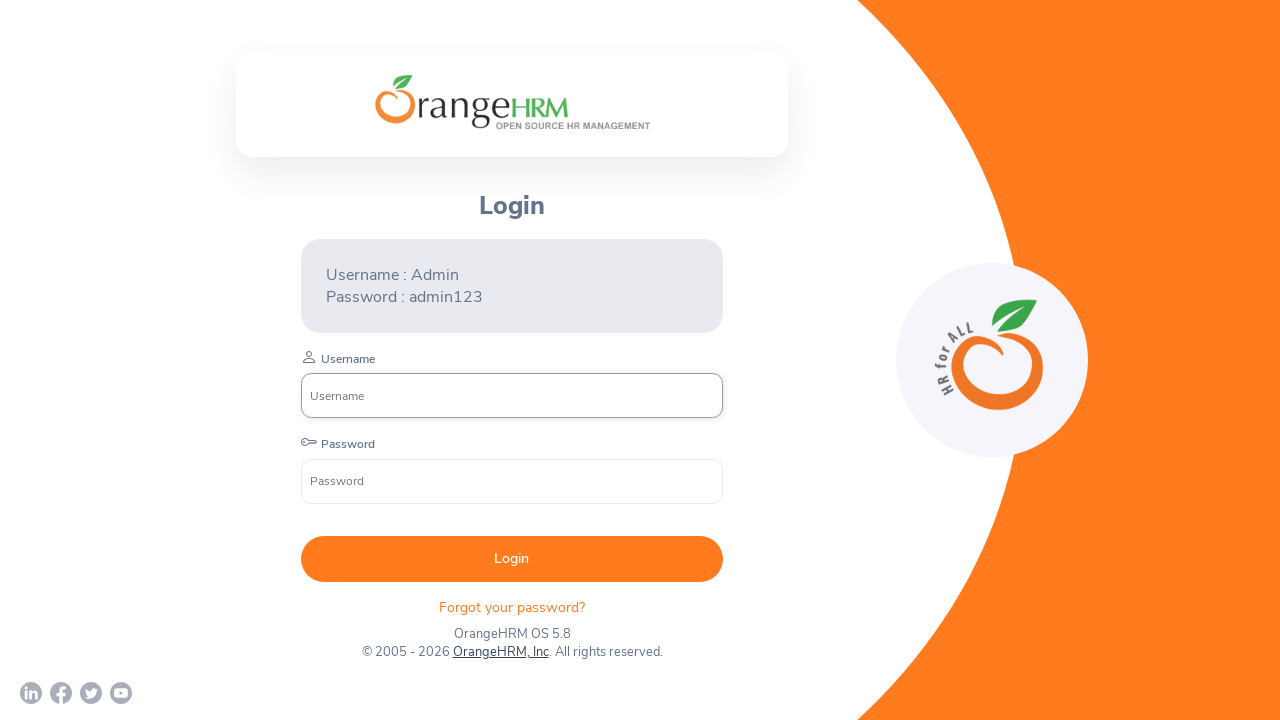